Tests file upload functionality by uploading a file and verifying the upload was successful

Starting URL: https://the-internet.herokuapp.com/upload

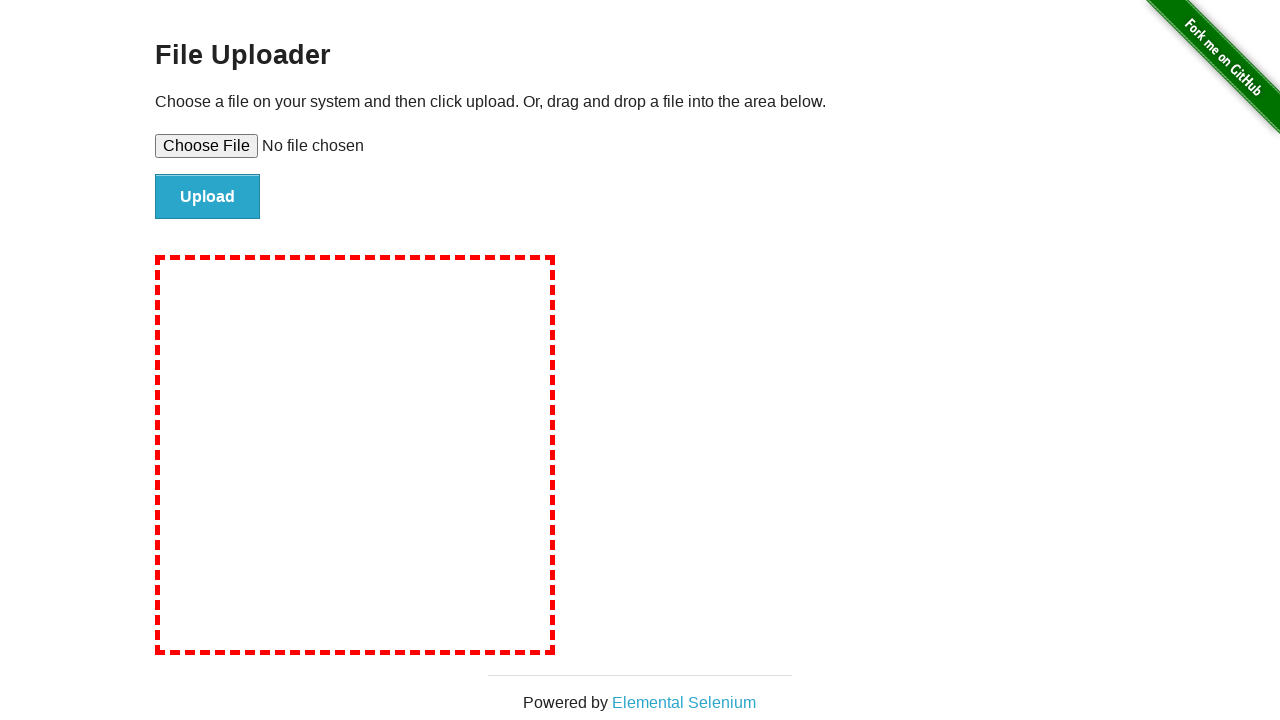

Created temporary test file for upload
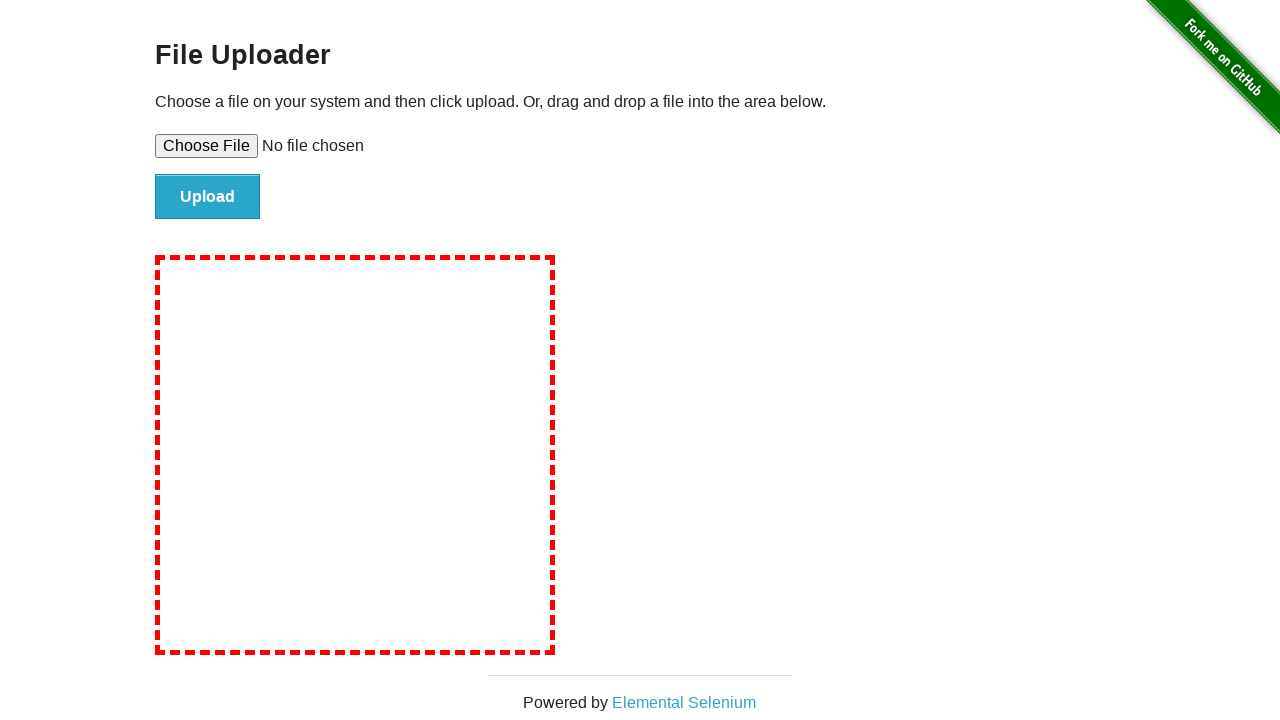

Selected test_upload.txt file using file input field
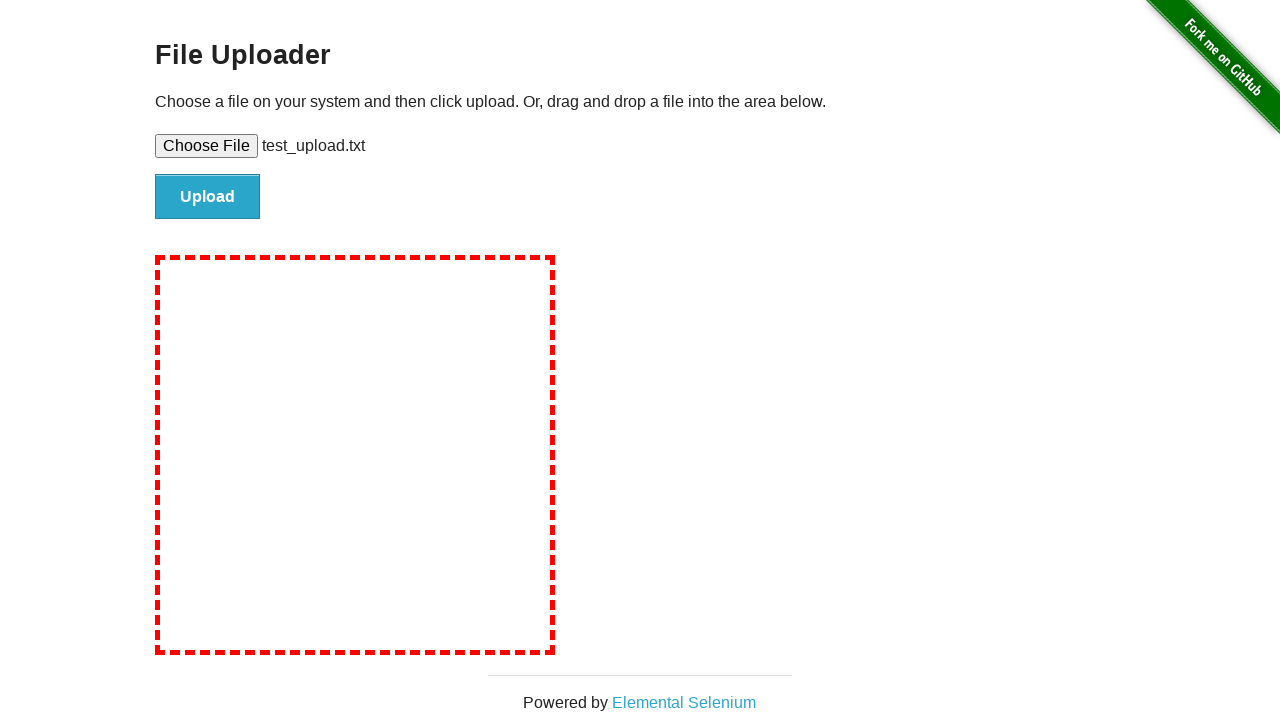

Clicked file submit button to upload file at (208, 197) on #file-submit
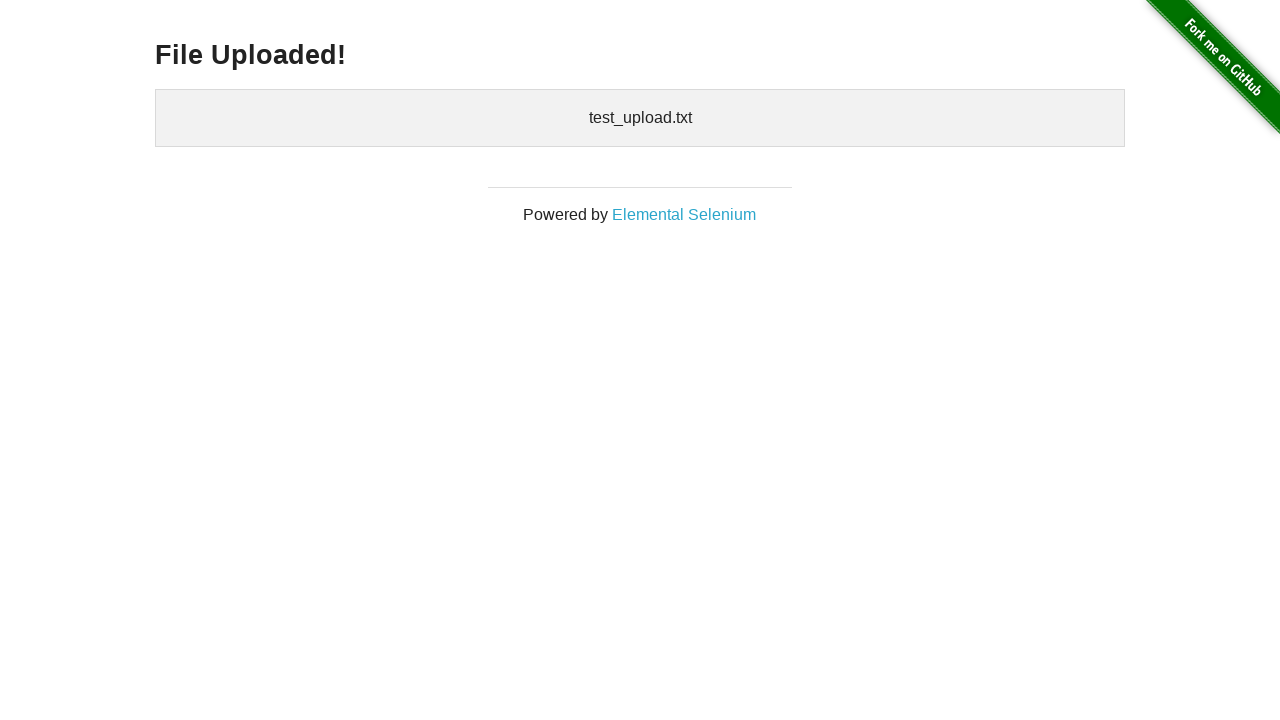

Upload success message header appeared
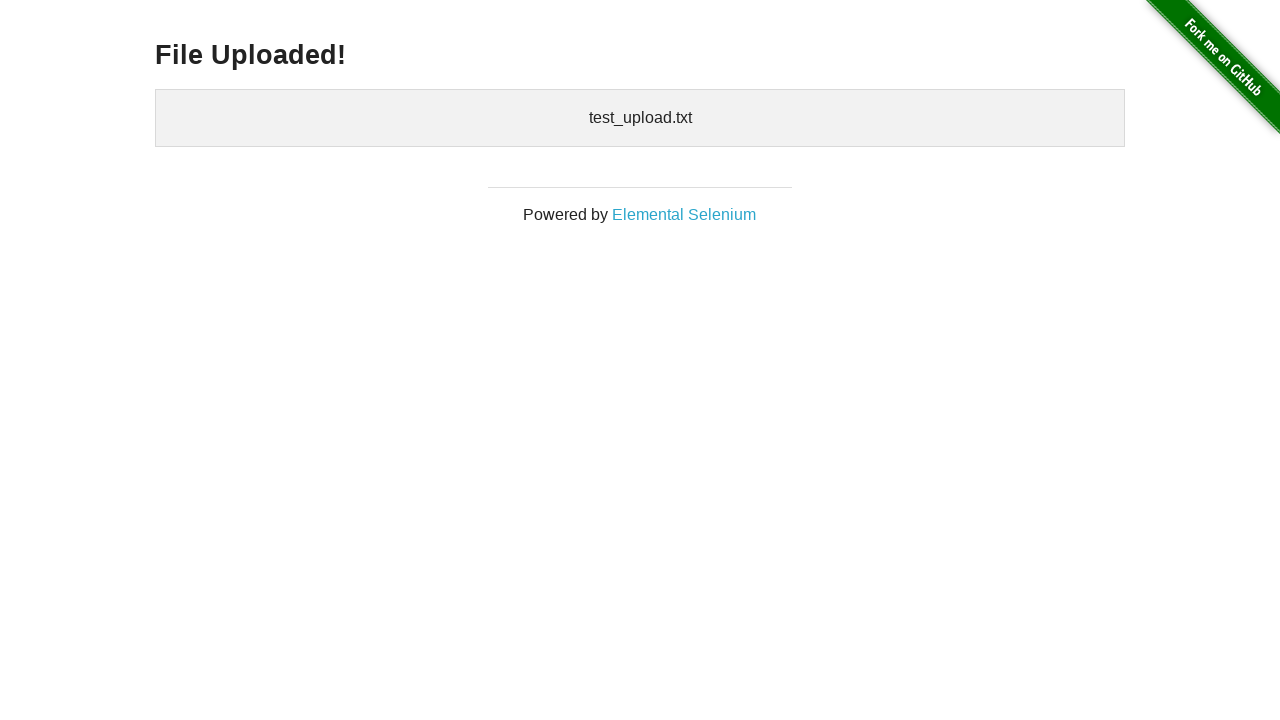

Retrieved success message text: 'File Uploaded!'
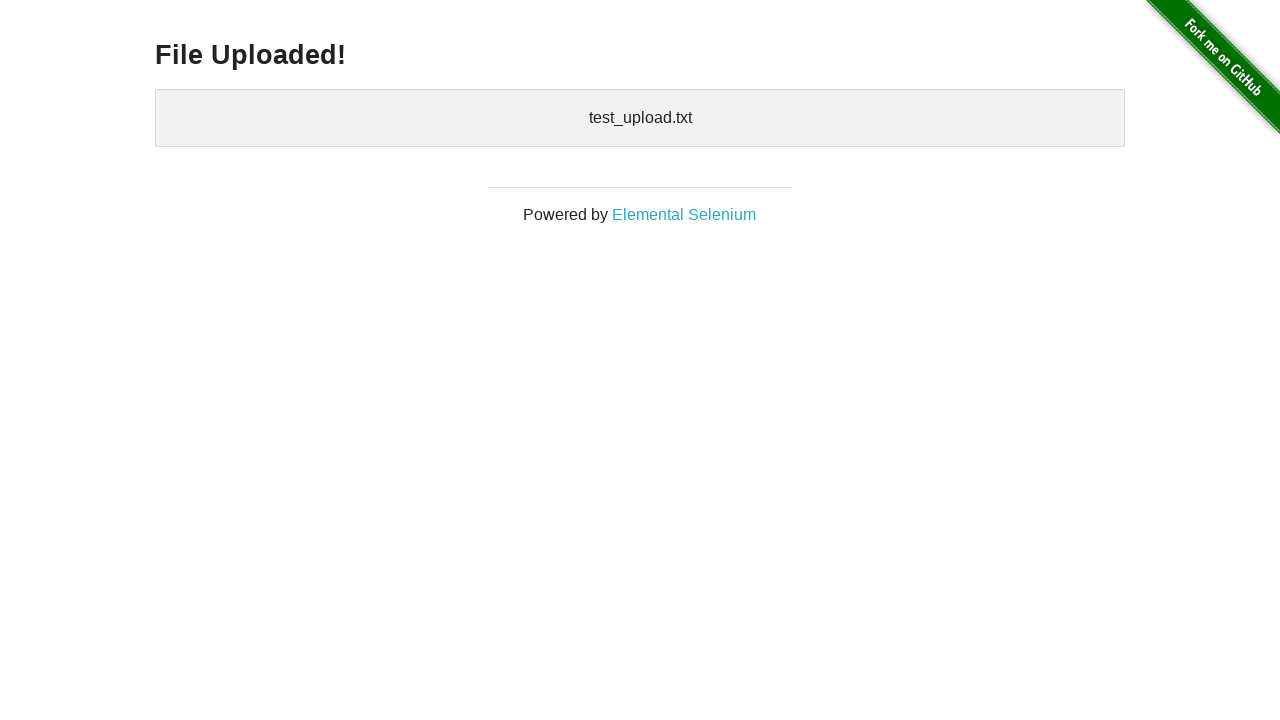

Verified 'File Uploaded!' message in header
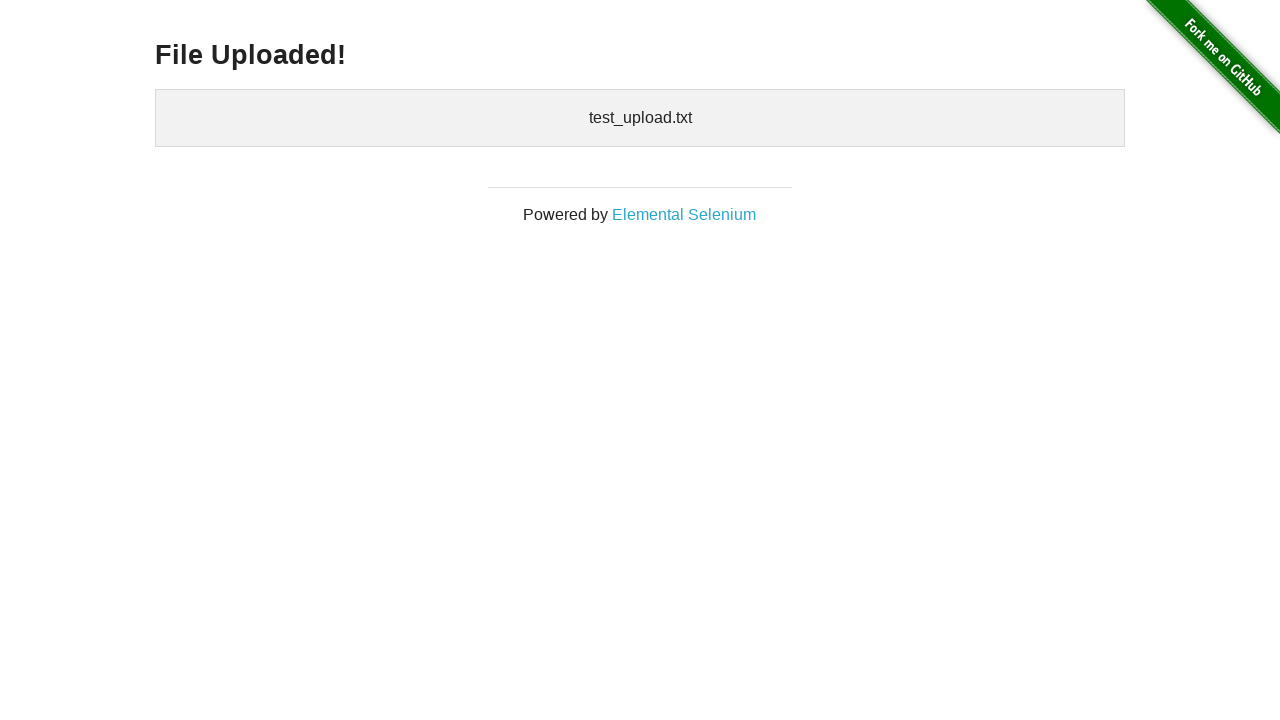

Cleaned up temporary file and directory
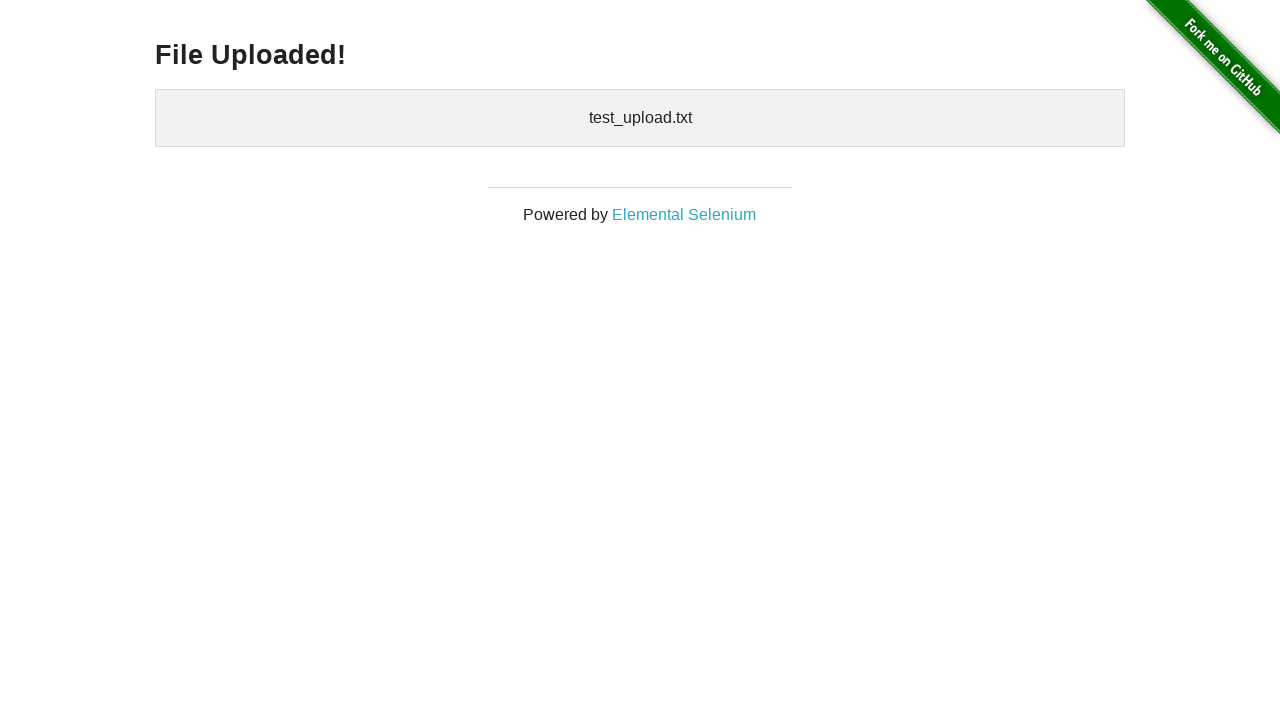

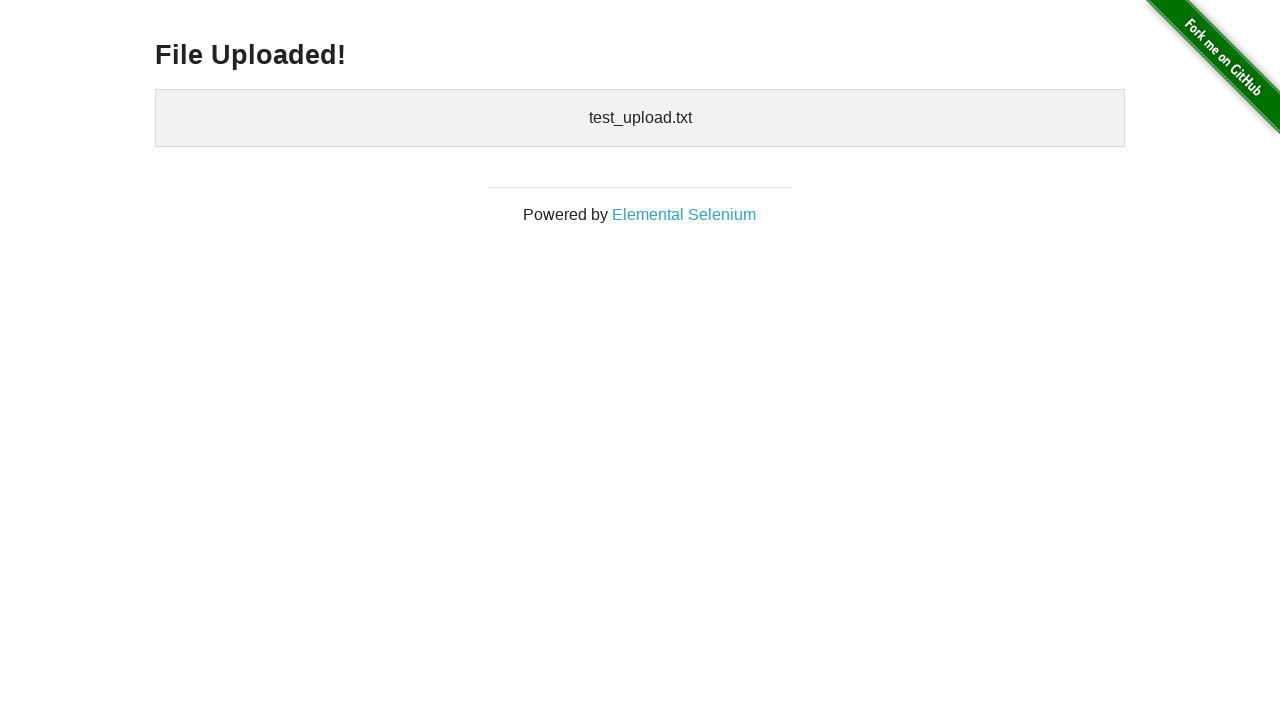